Tests filling a text input field on a test automation practice page by setting a value in the name input field

Starting URL: https://testautomationpractice.blogspot.com/

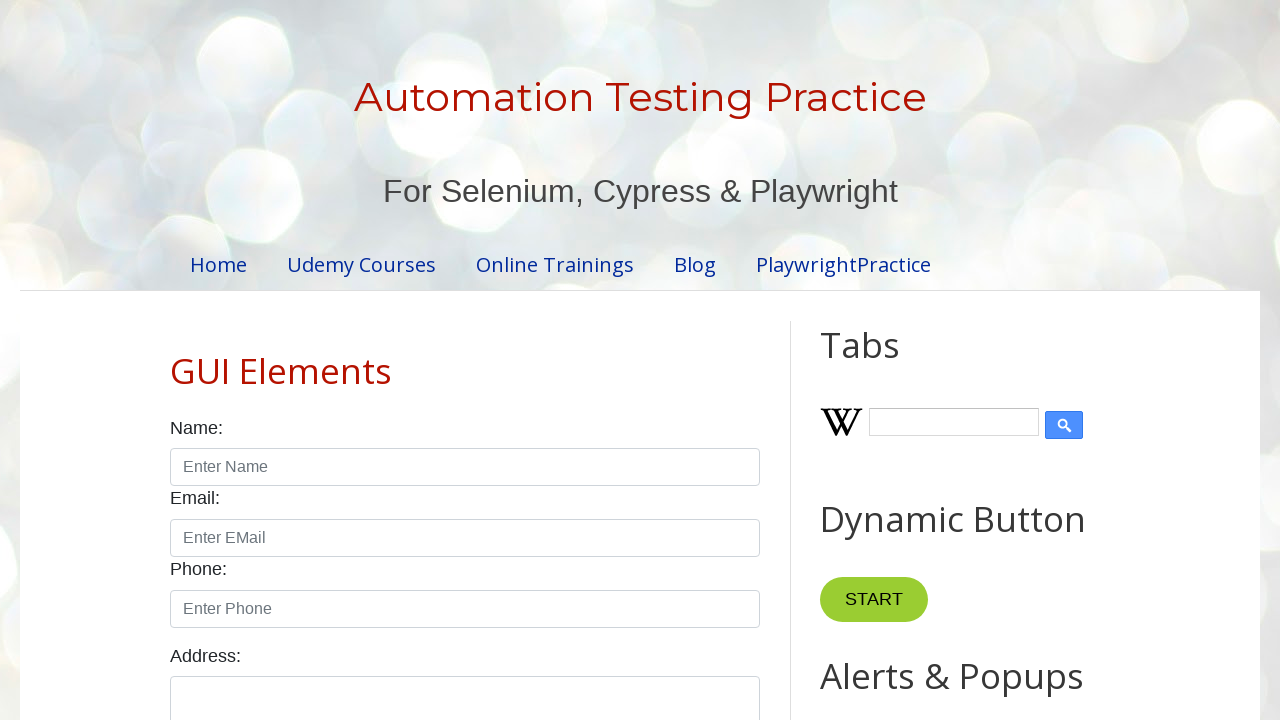

Filled name input field with 'Geethma Munasinghe' on input#name
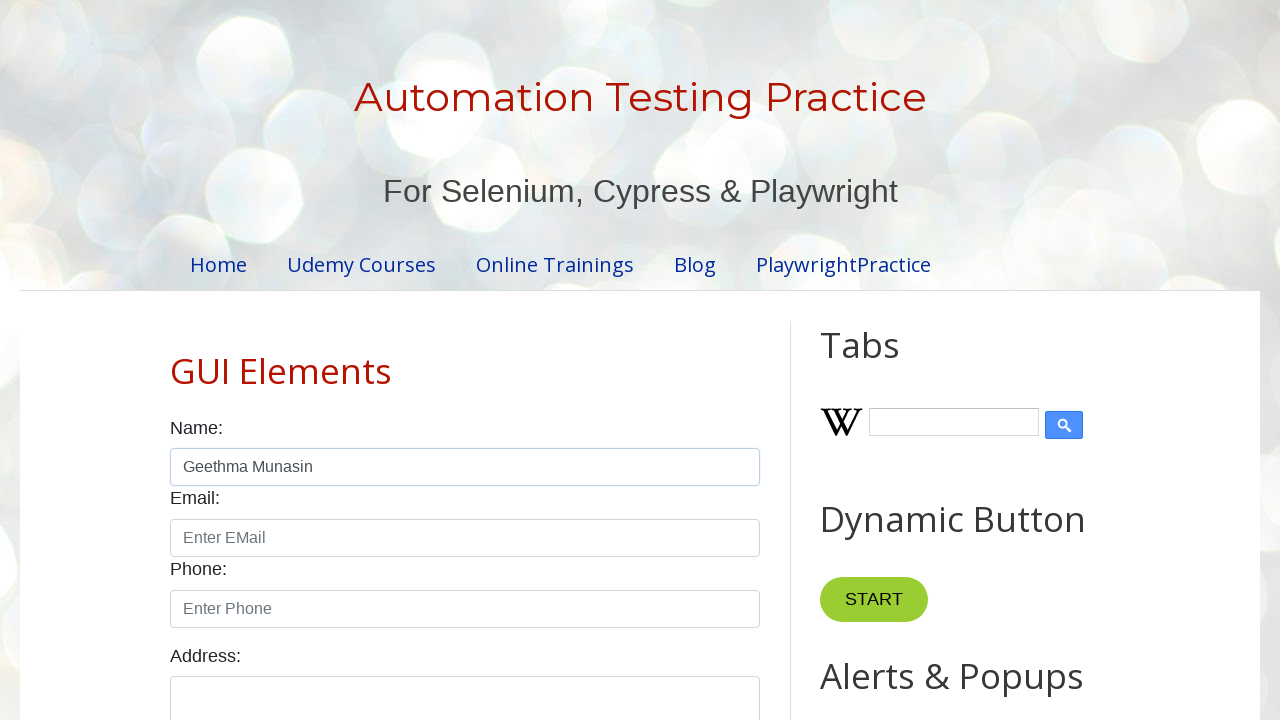

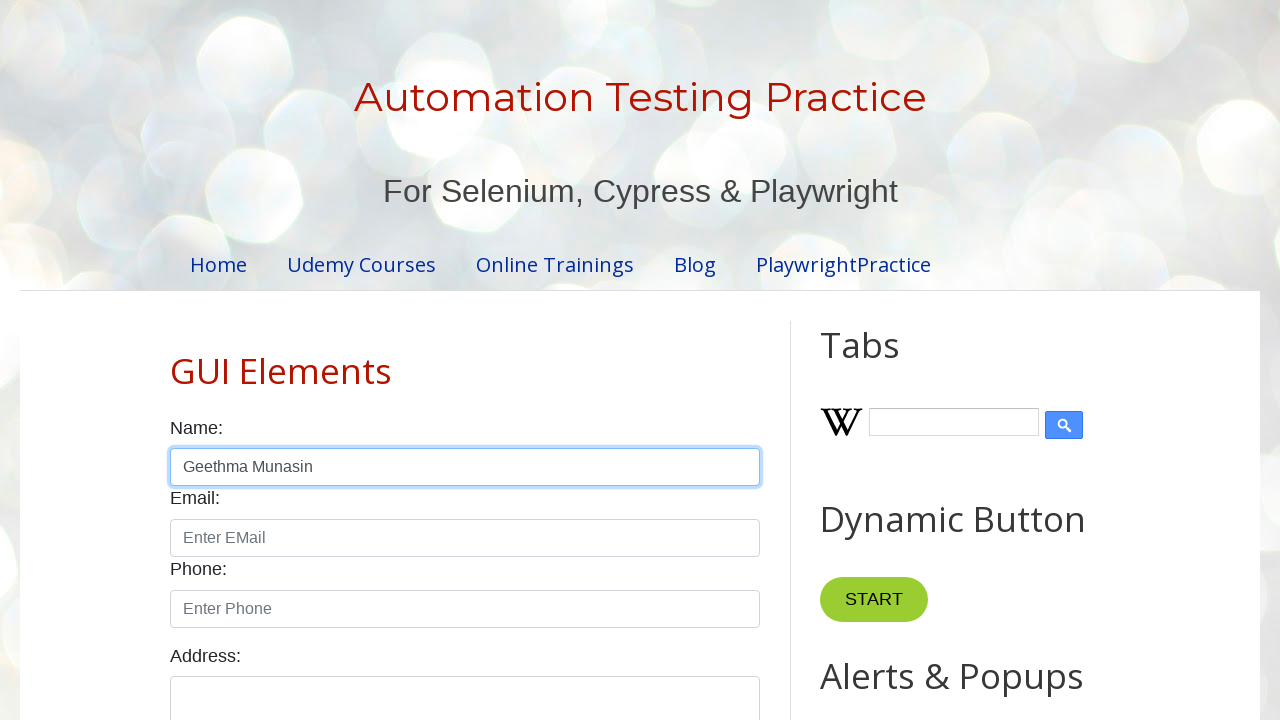